Navigates to a math page and verifies the presence and attributes of a radio button element by checking its type, class, and checked state.

Starting URL: http://suninjuly.github.io/math.html

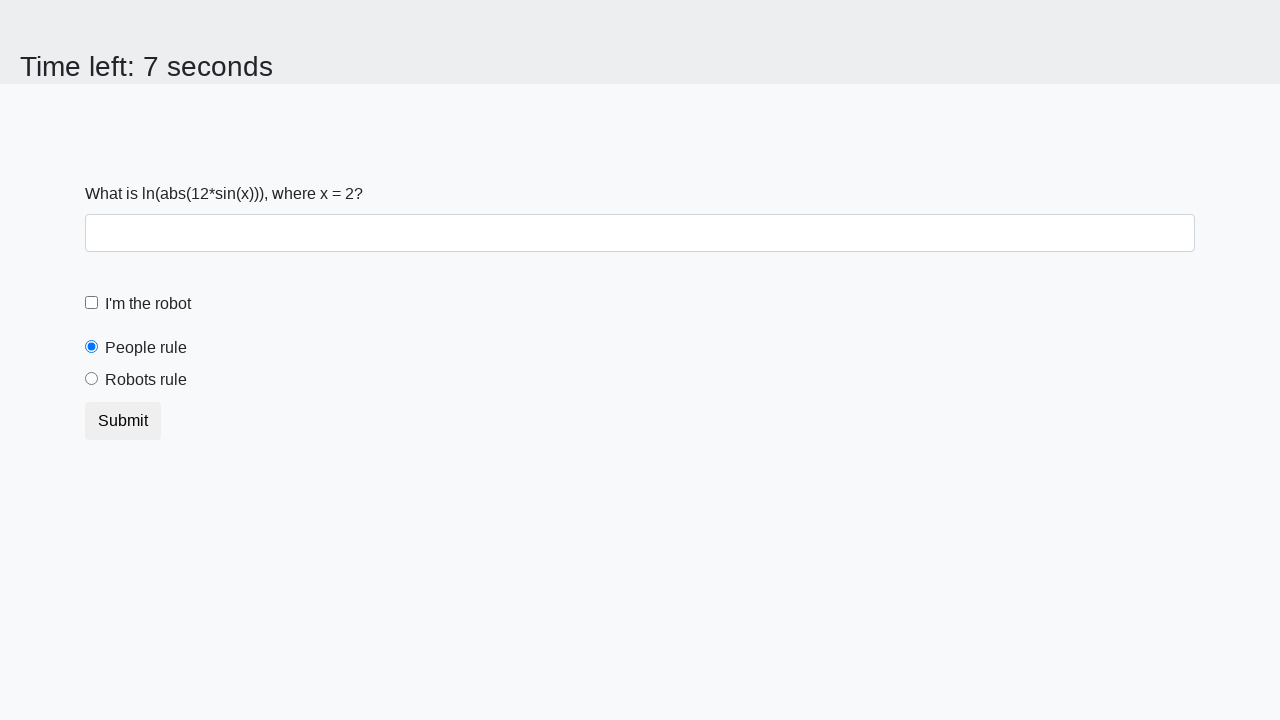

Navigated to math page at http://suninjuly.github.io/math.html
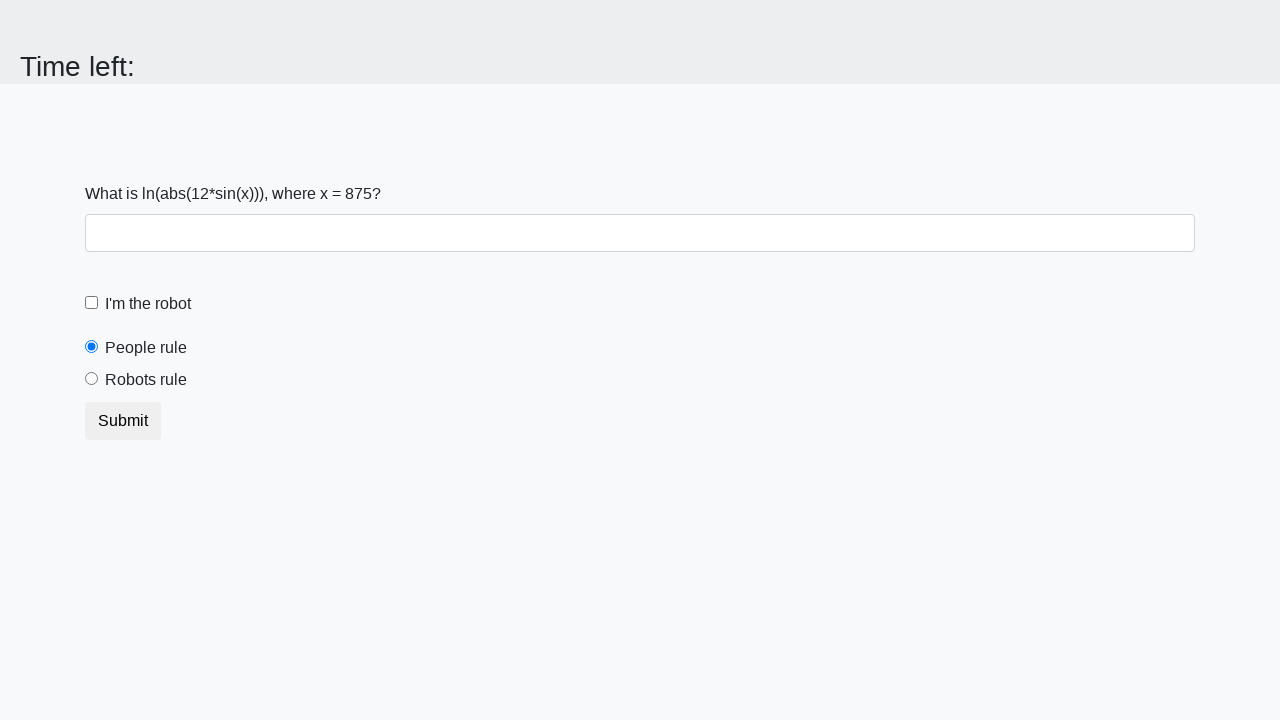

Radio button element with id 'peopleRule' is present and visible
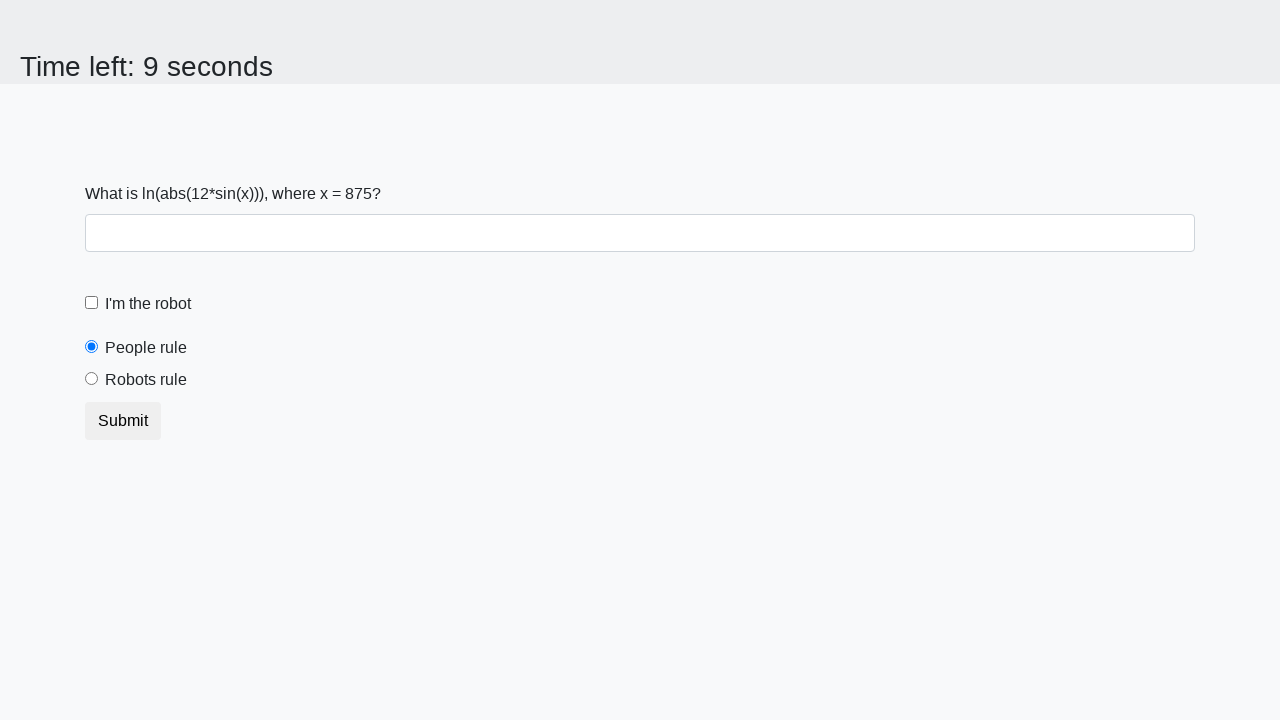

Verified radio button type attribute is 'radio'
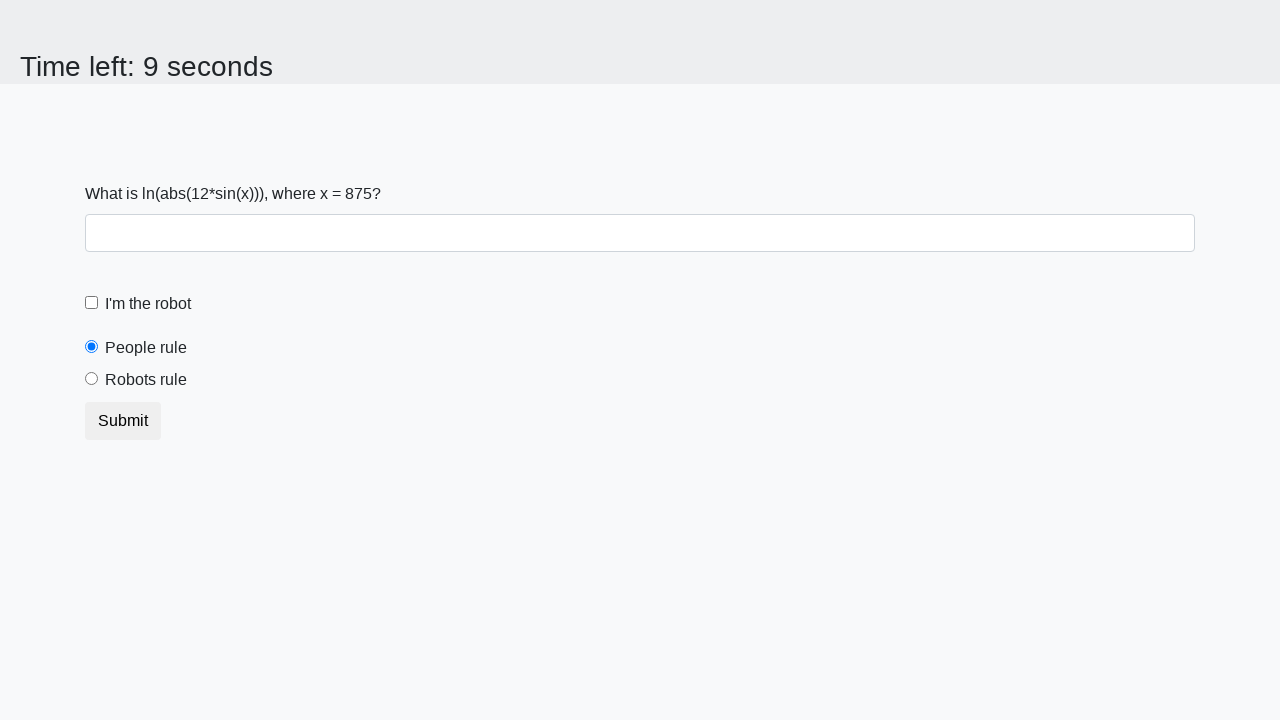

Verified radio button class attribute is 'form-check-input'
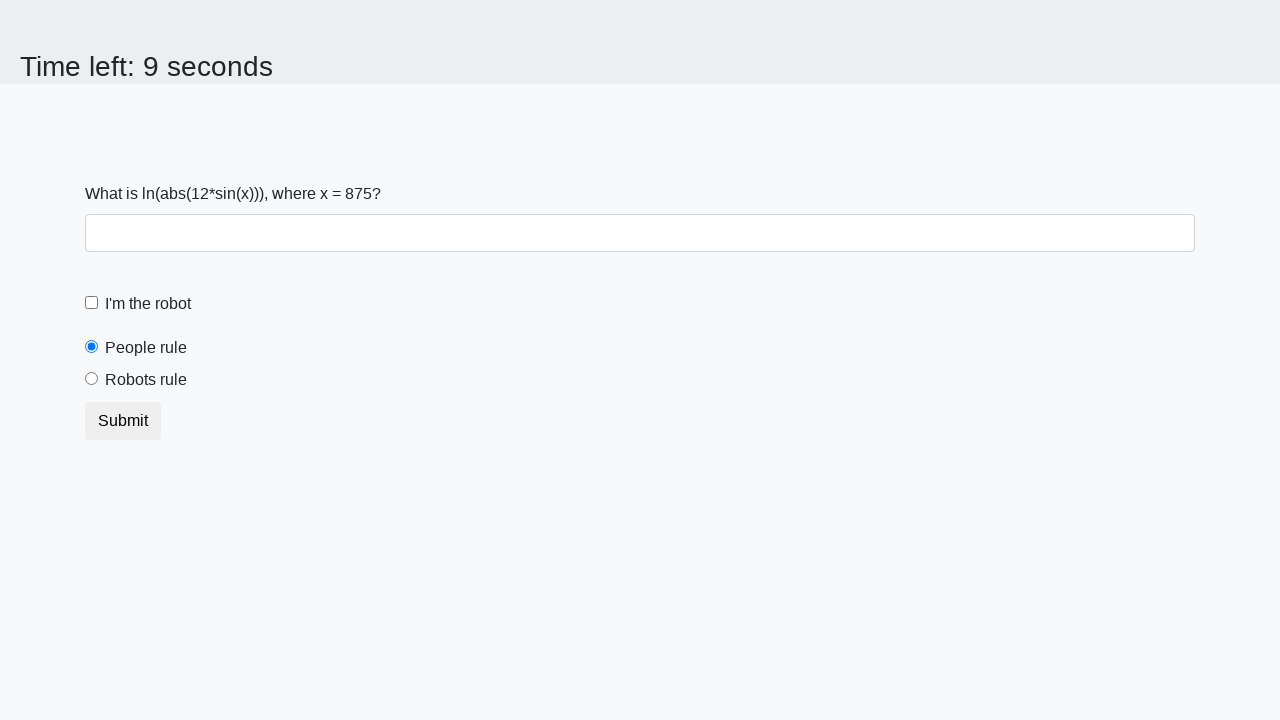

Verified radio button checked attribute exists
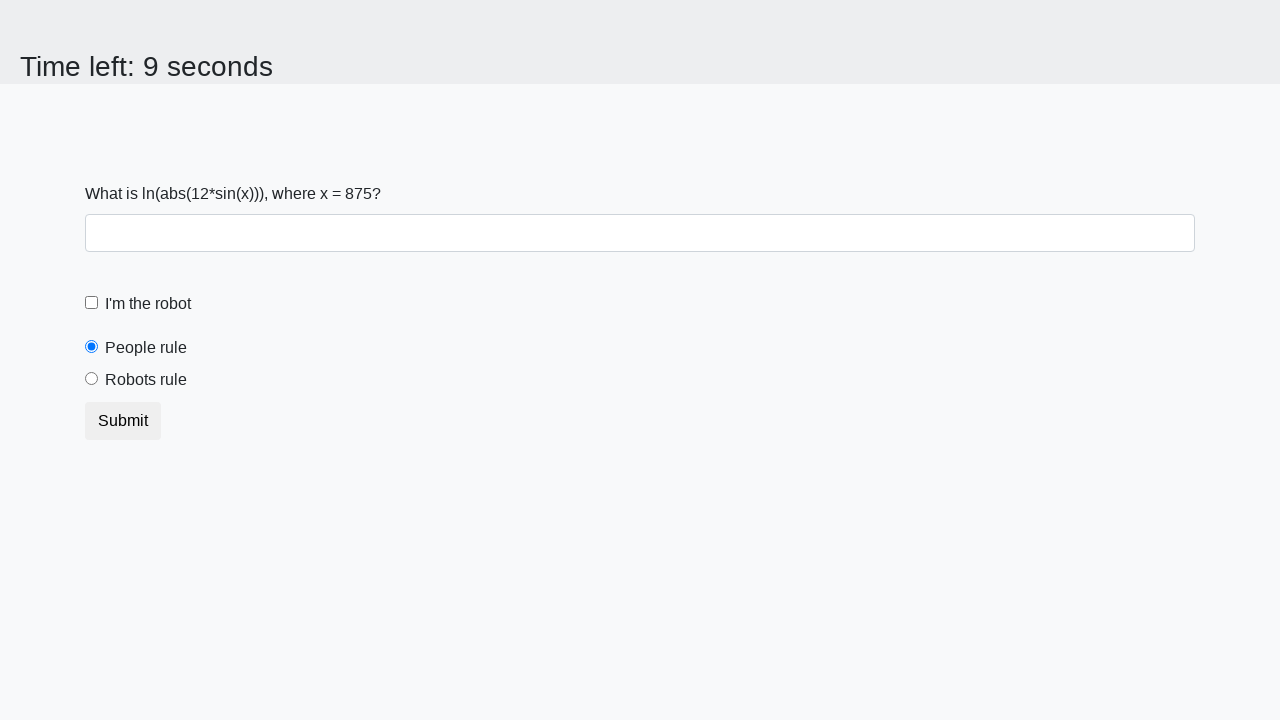

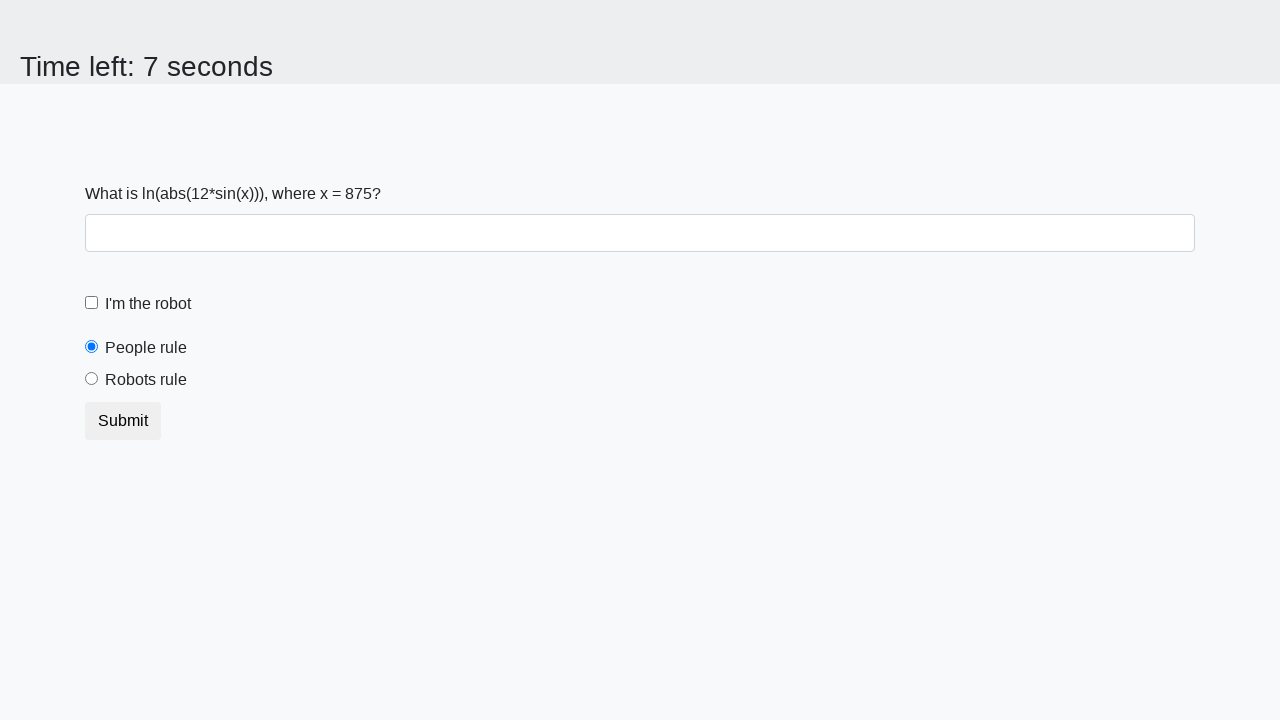